Tests click and hold with release by clicking source element, moving to target, and releasing

Starting URL: https://crossbrowsertesting.github.io/drag-and-drop

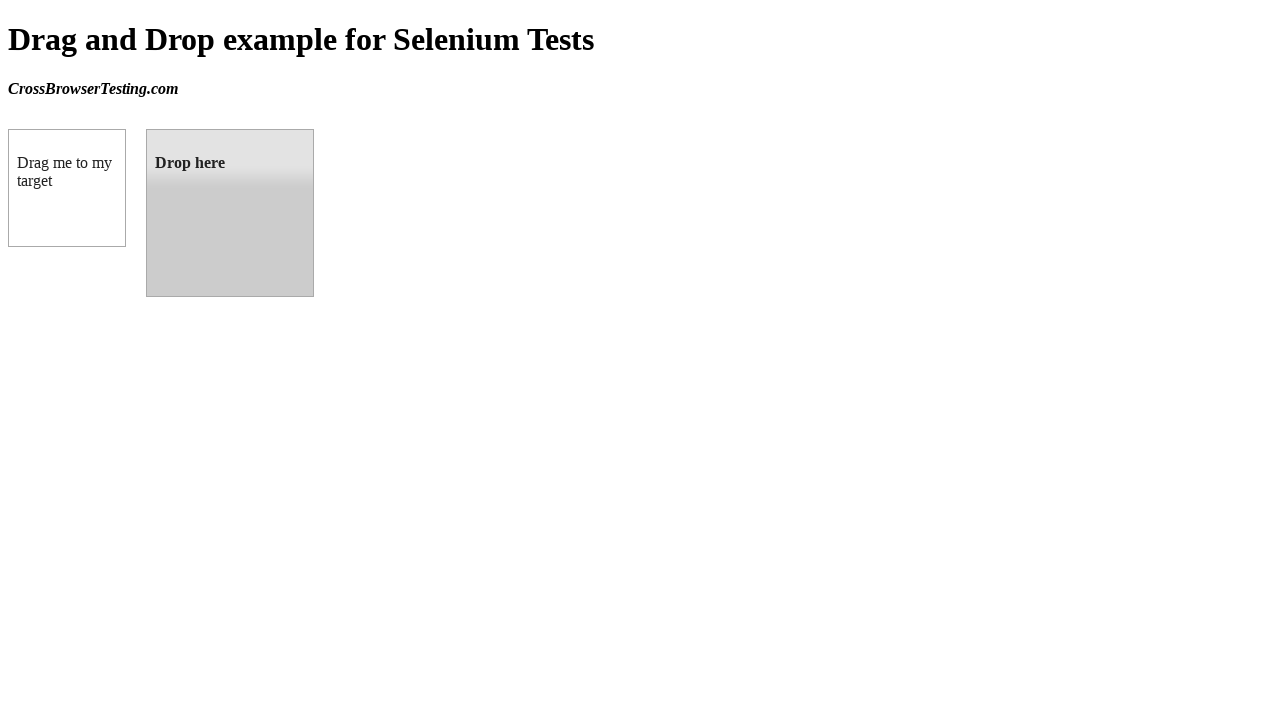

Located source element (box A)
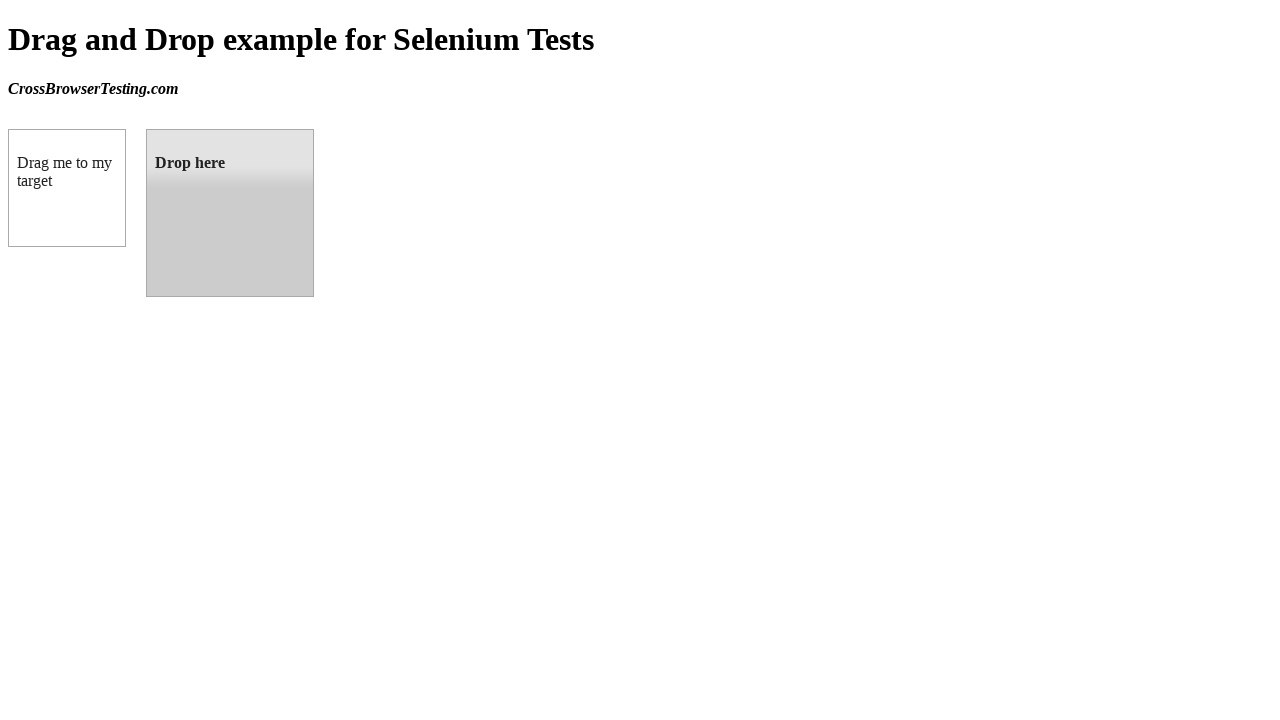

Located target element (box B)
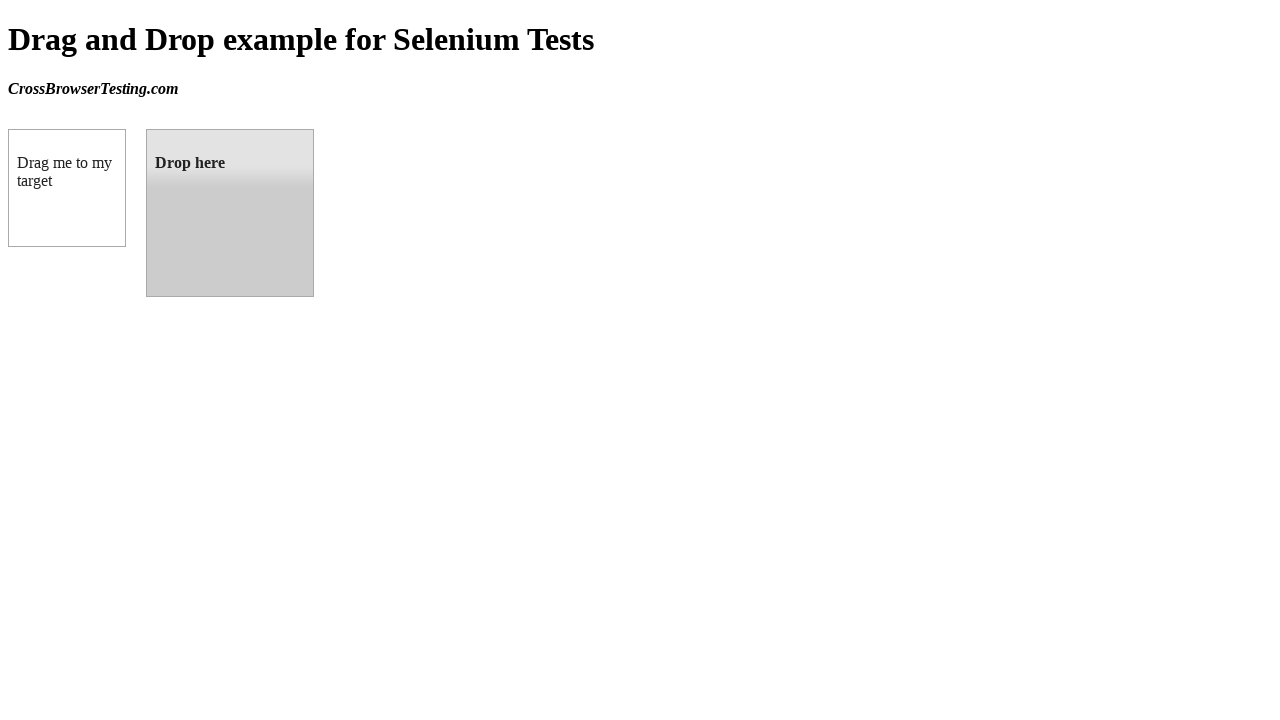

Retrieved source element bounding box
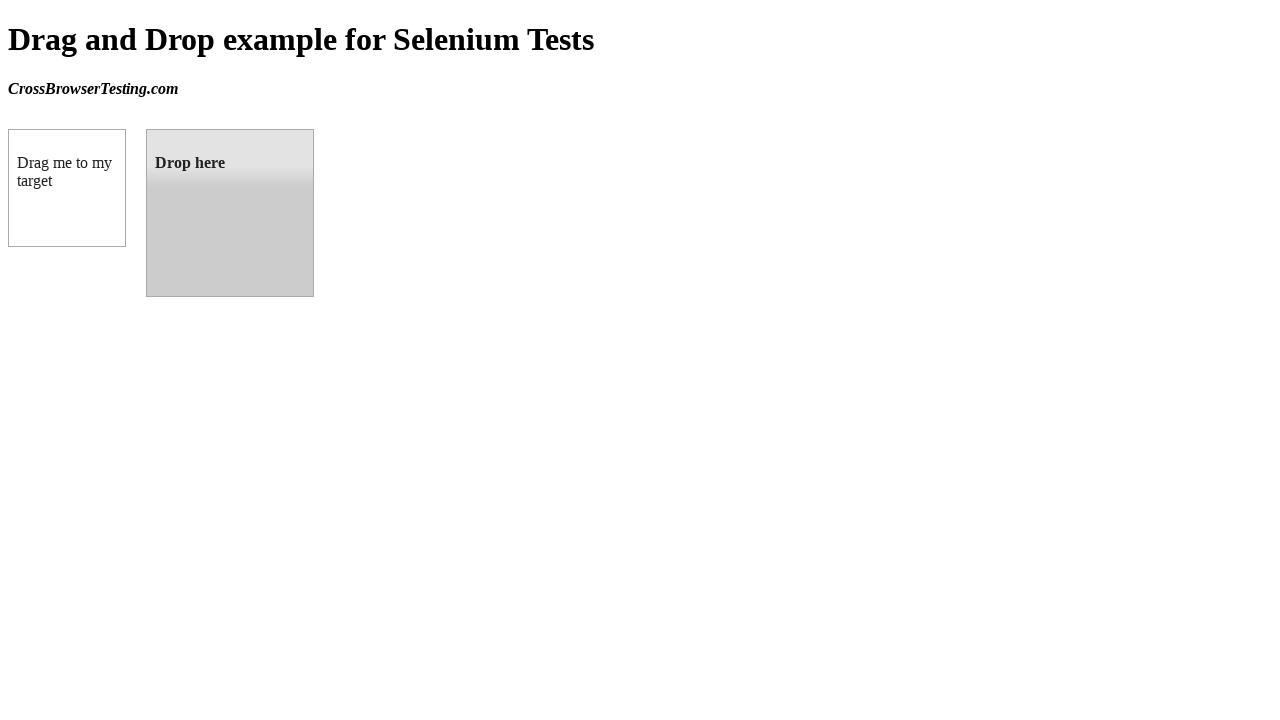

Retrieved target element bounding box
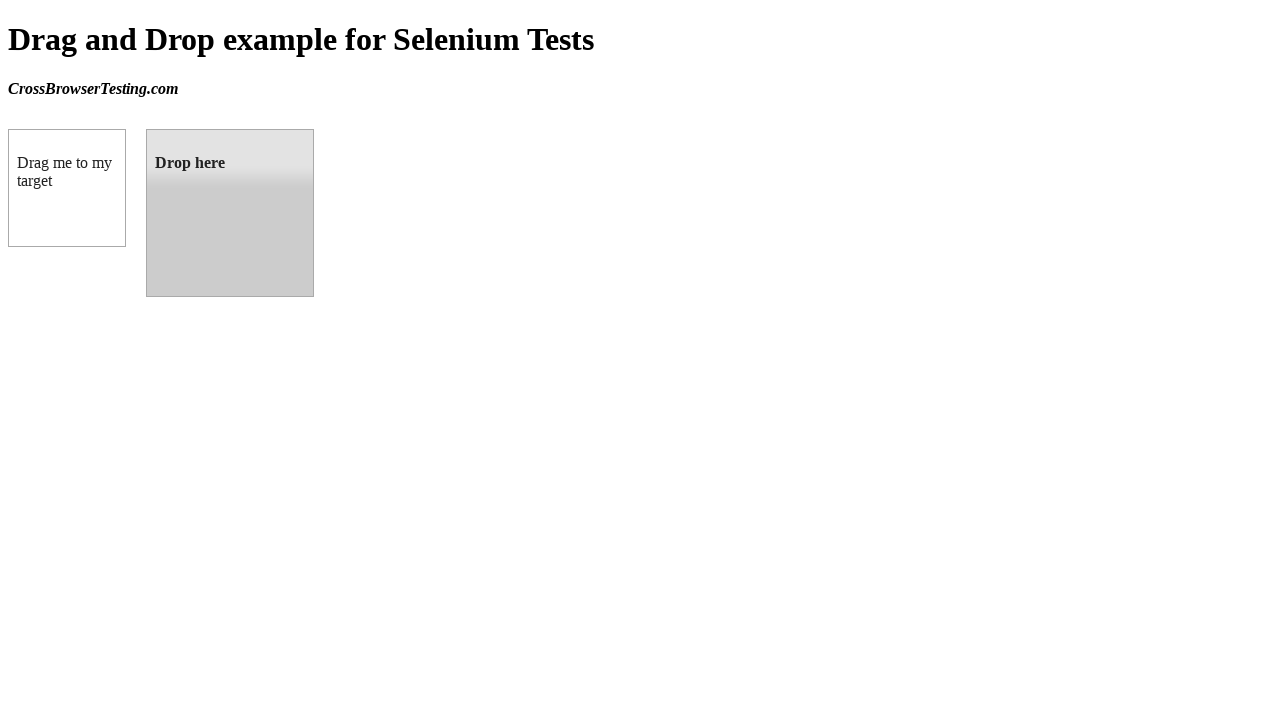

Moved mouse to center of source element at (67, 188)
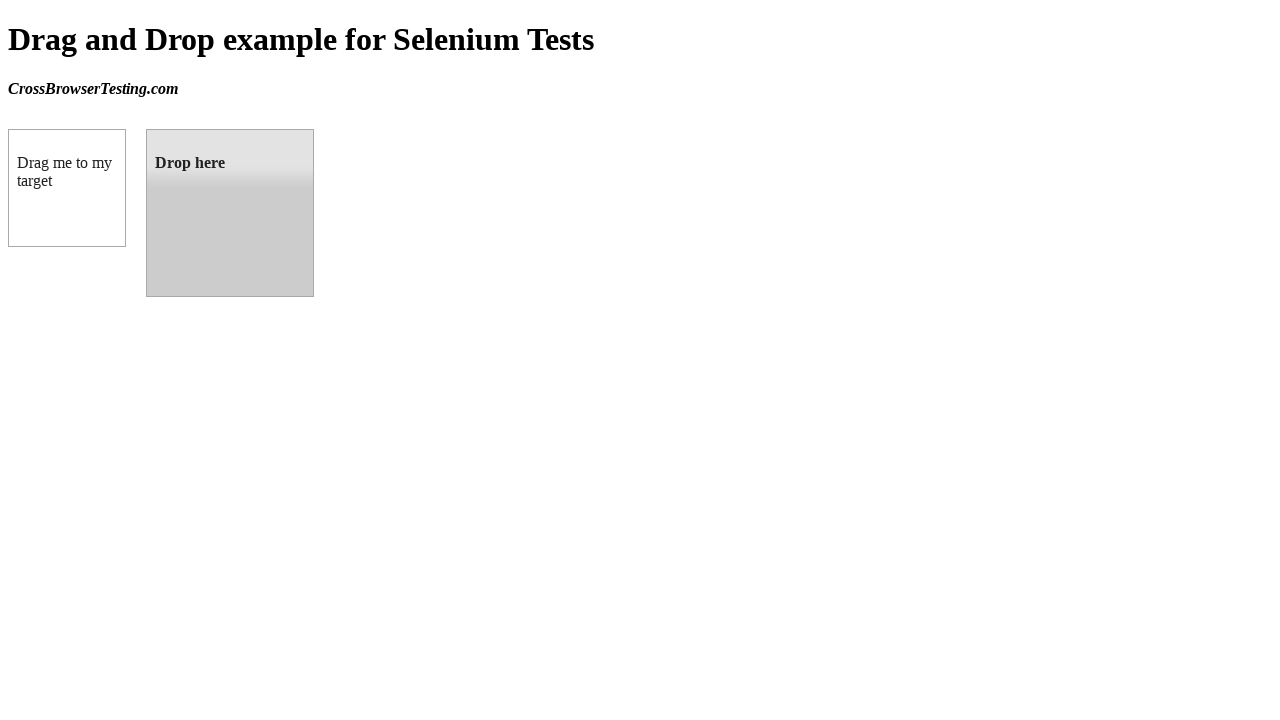

Pressed and held mouse button down on source element at (67, 188)
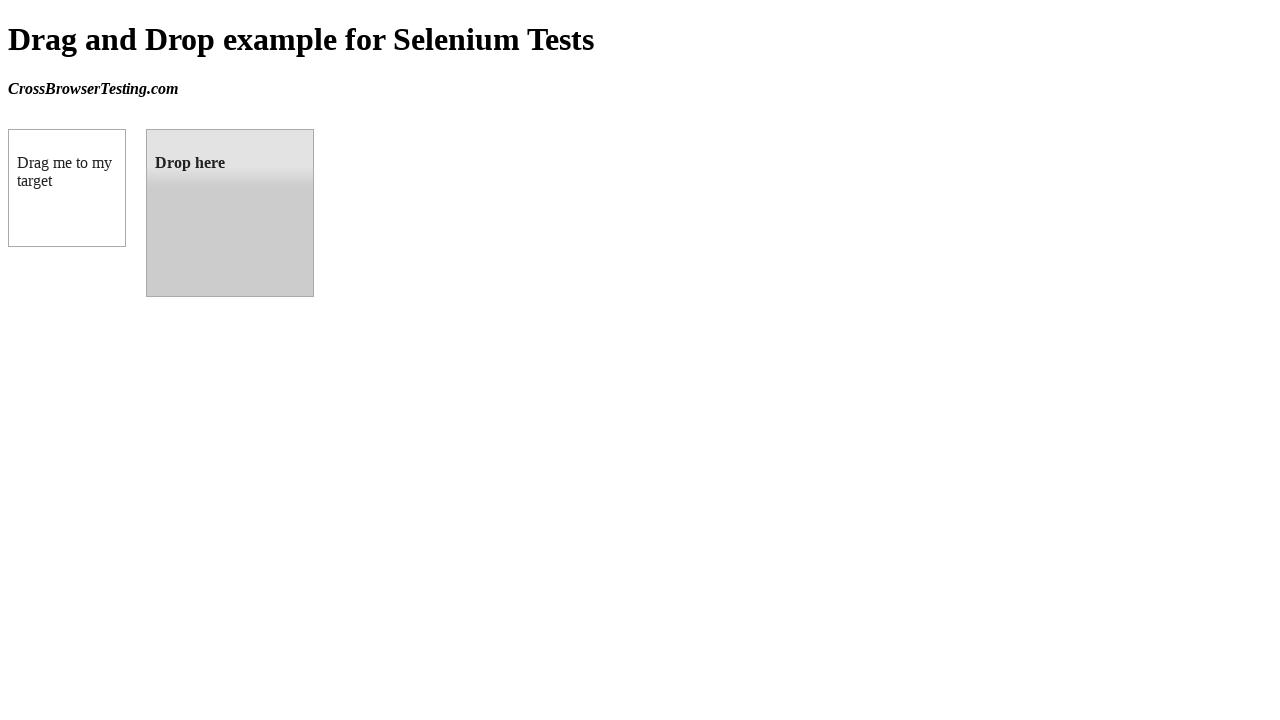

Moved mouse to center of target element while holding at (230, 213)
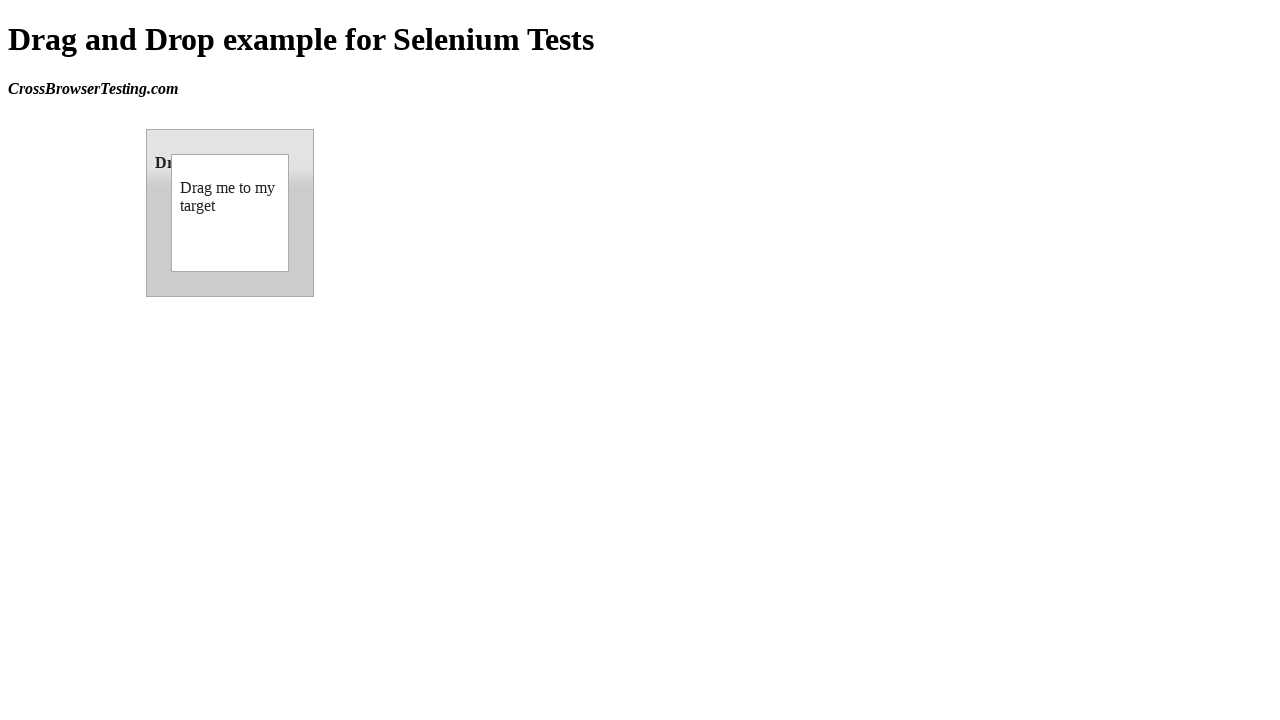

Released mouse button to complete drag and drop at (230, 213)
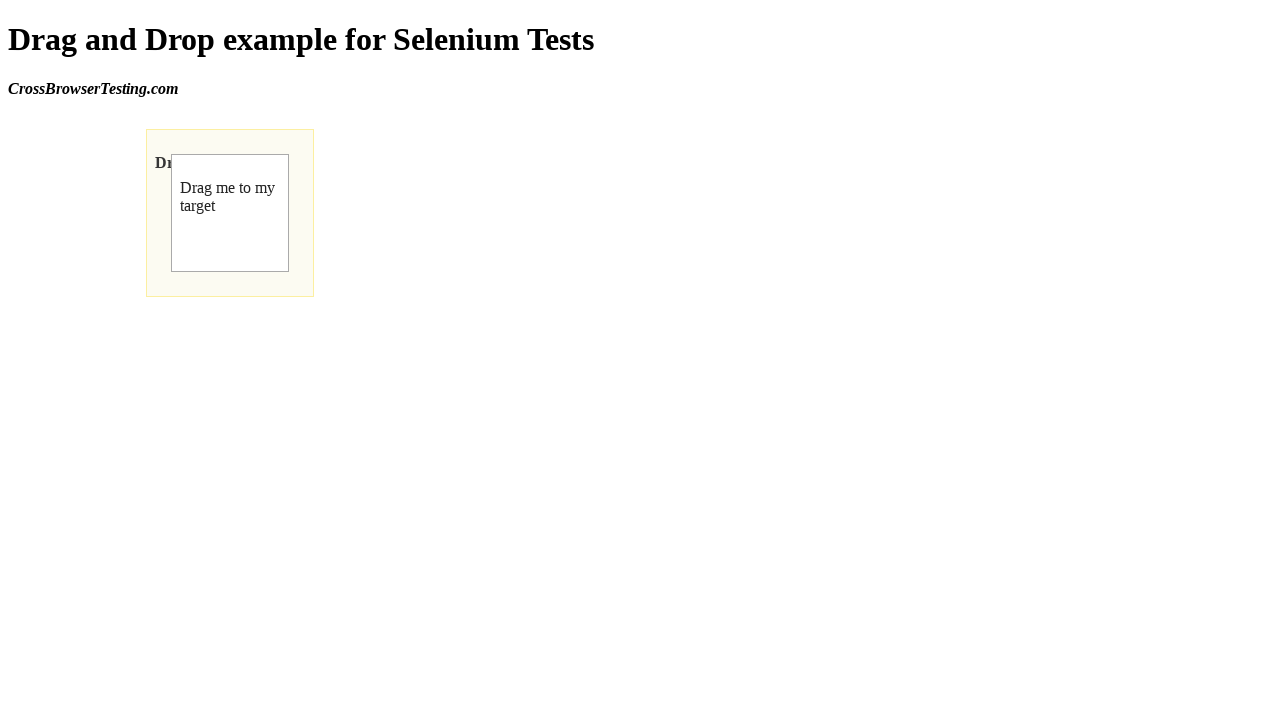

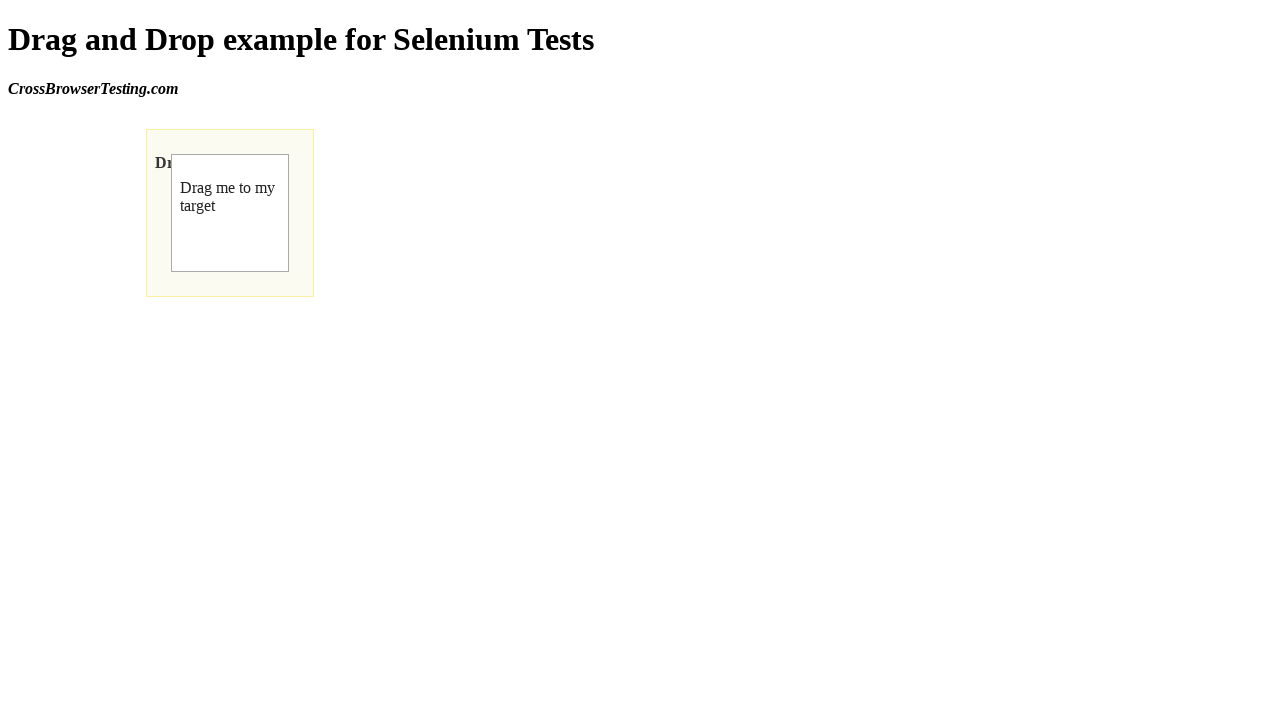